Tests a registration form by filling in first name, last name, and email fields, then submitting and verifying the success message is displayed.

Starting URL: http://suninjuly.github.io/registration1.html

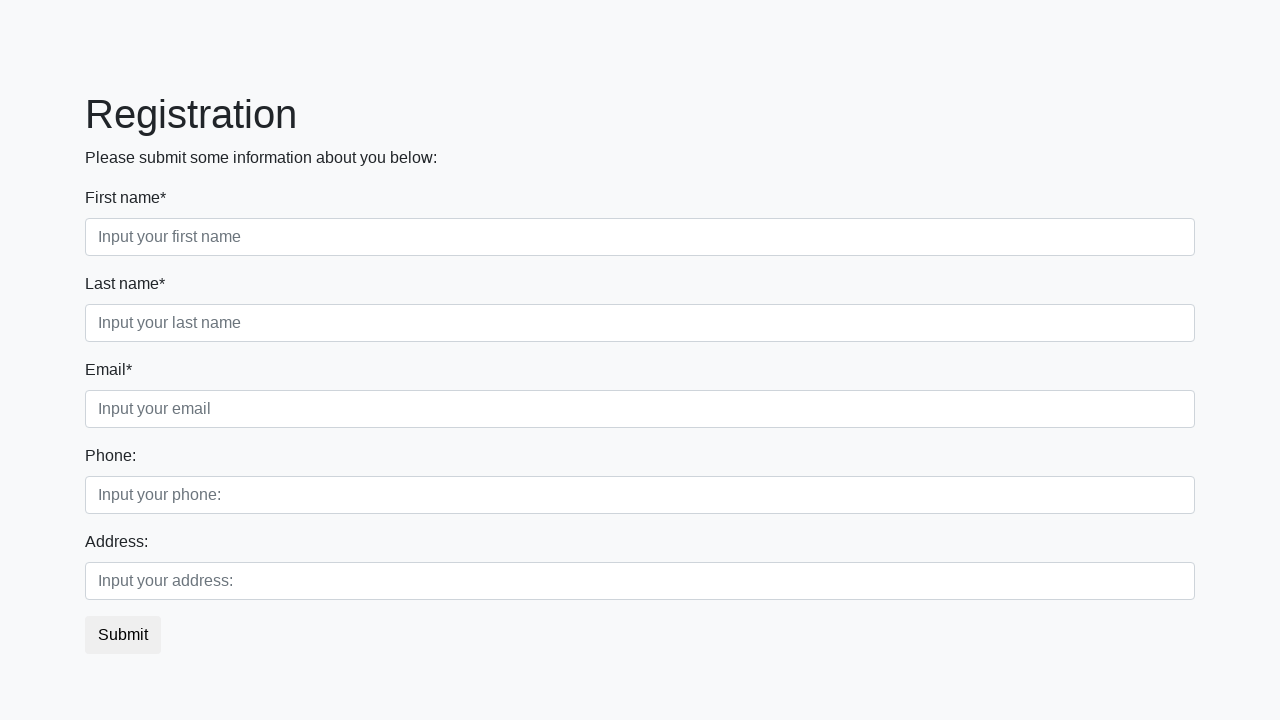

Filled first name field with 'John' on .first_block .first
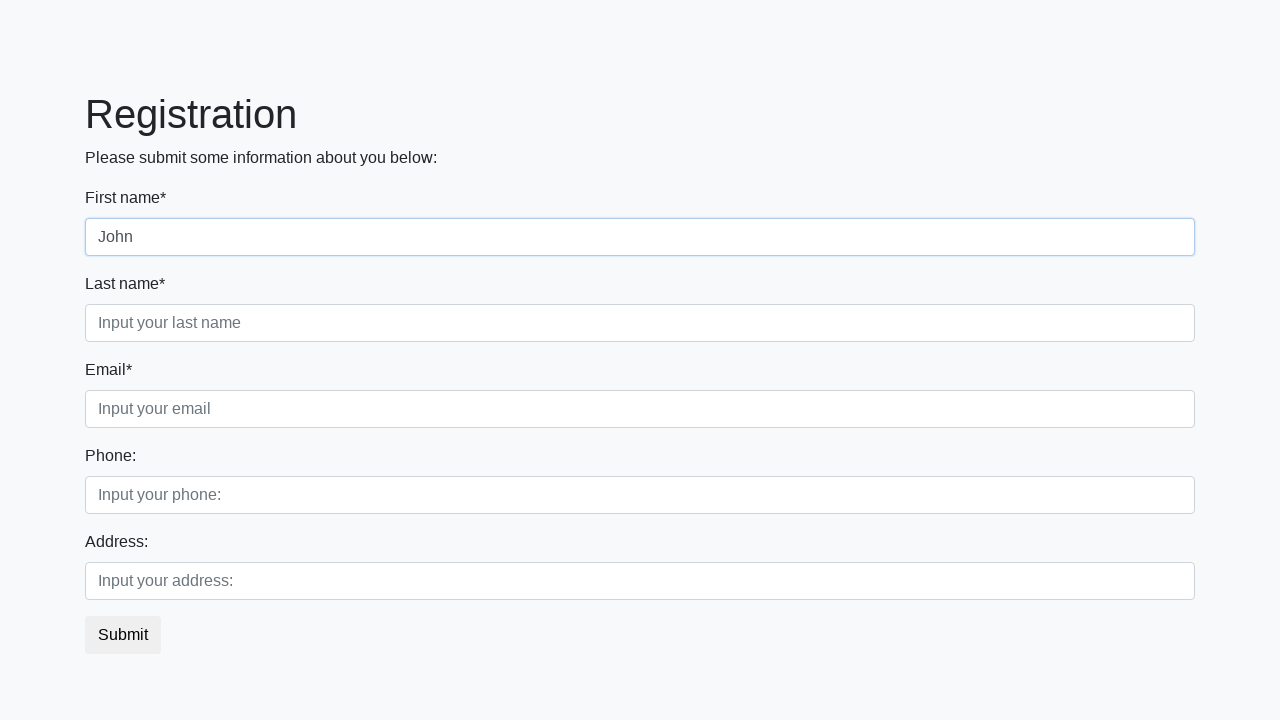

Filled last name field with 'Smith' on .first_block .second
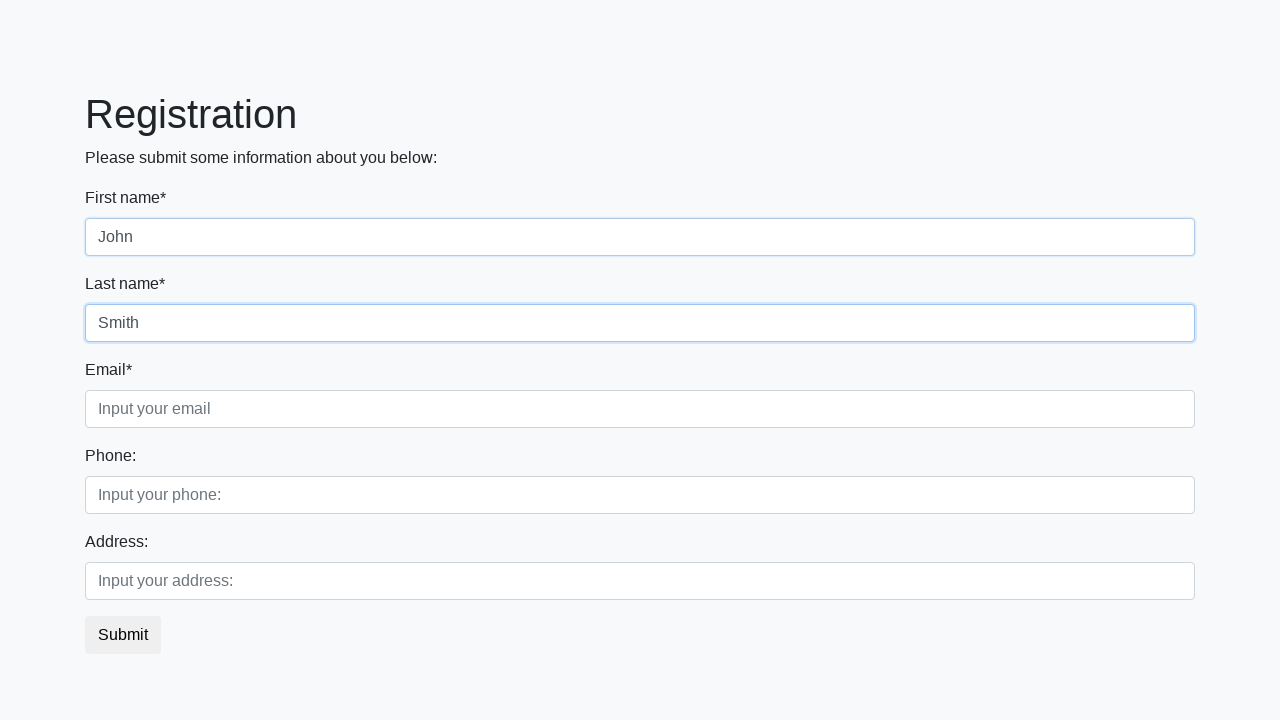

Filled email field with 'john.smith@example.com' on .first_block .third
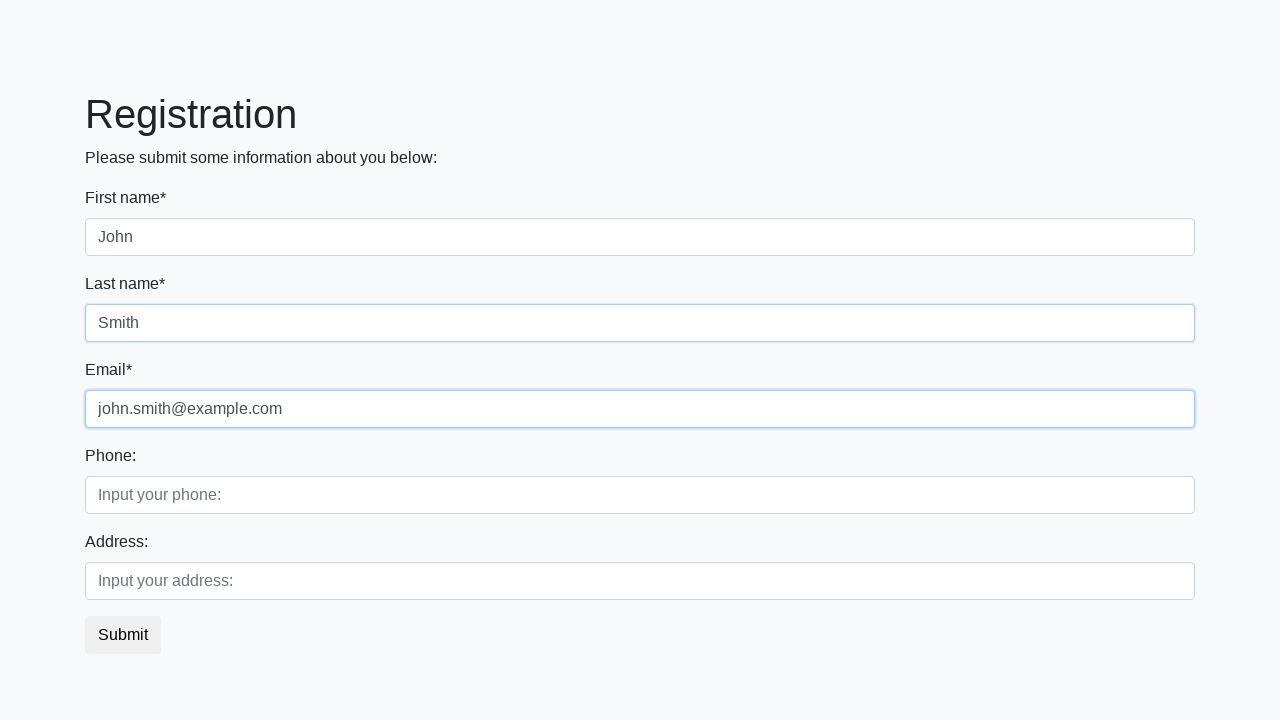

Clicked submit button to register at (123, 635) on button.btn
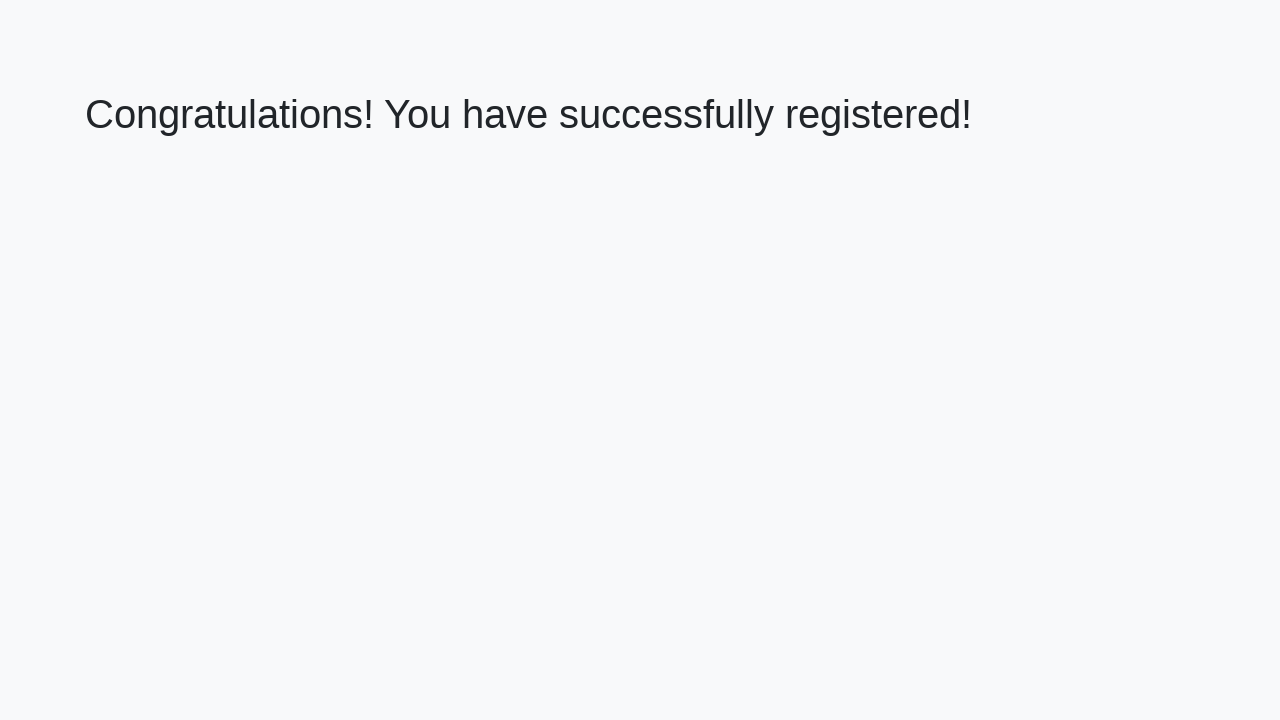

Success message heading loaded
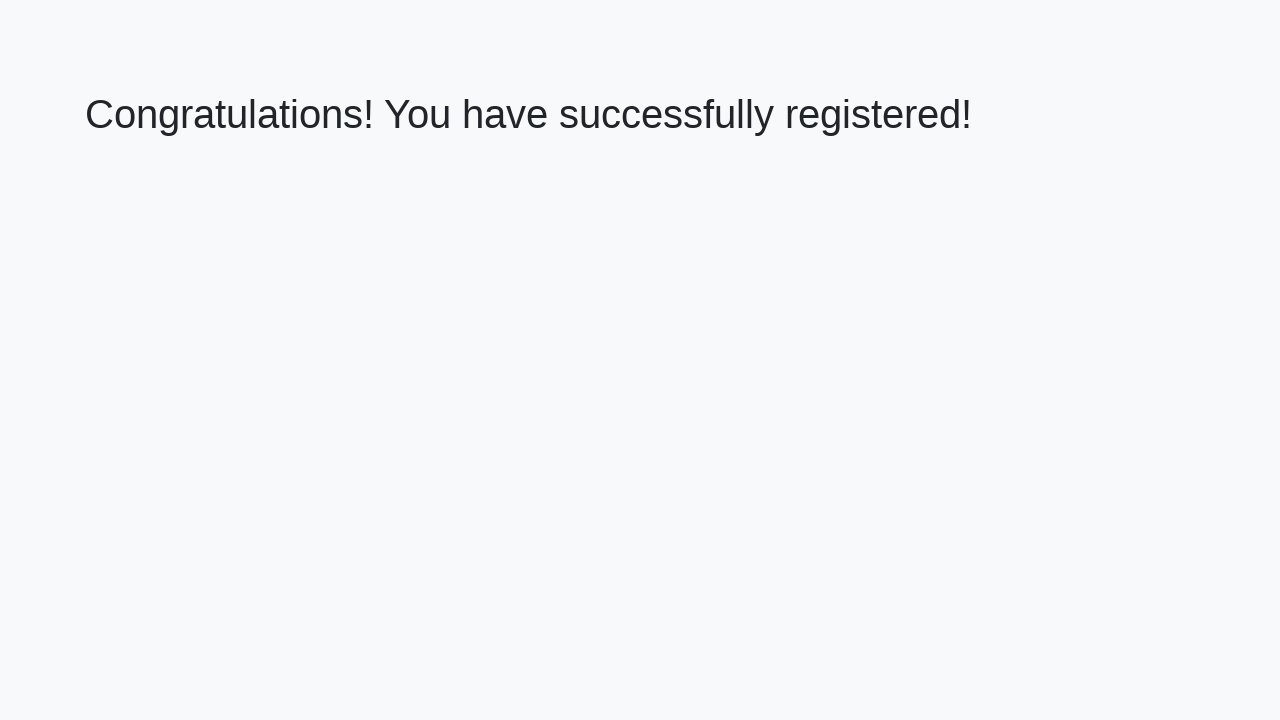

Retrieved success message text
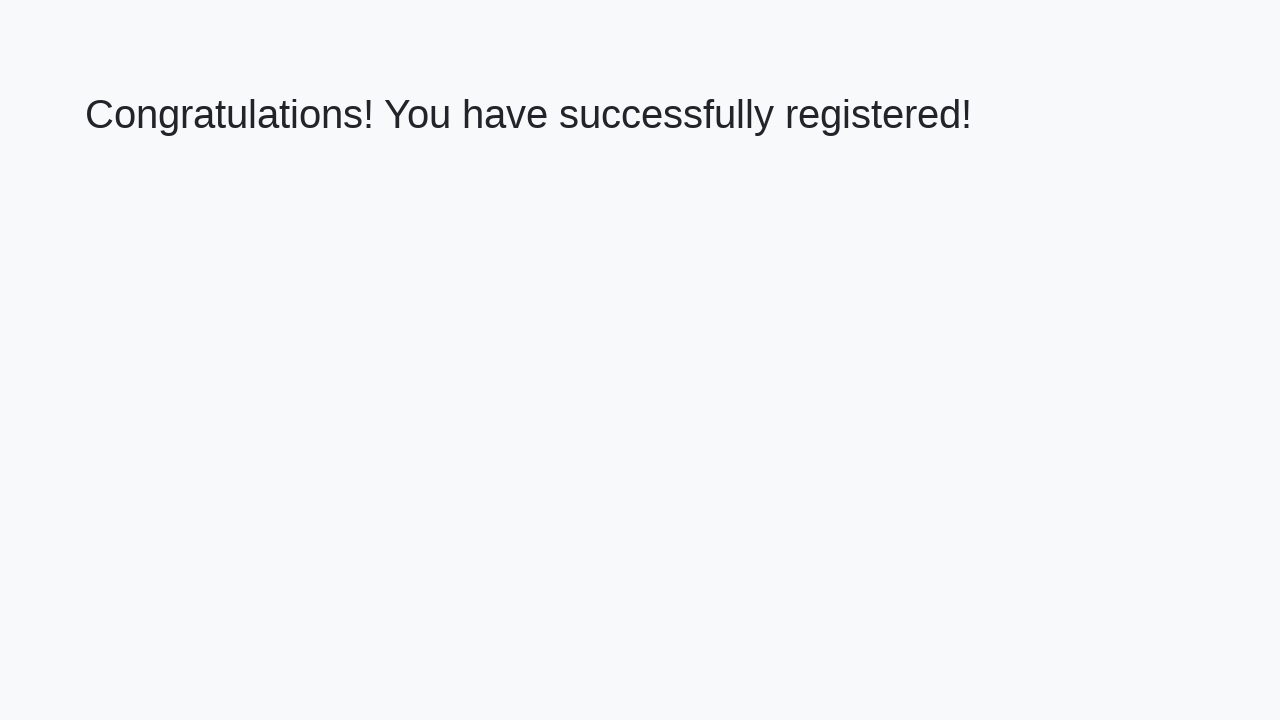

Verified success message: 'Congratulations! You have successfully registered!'
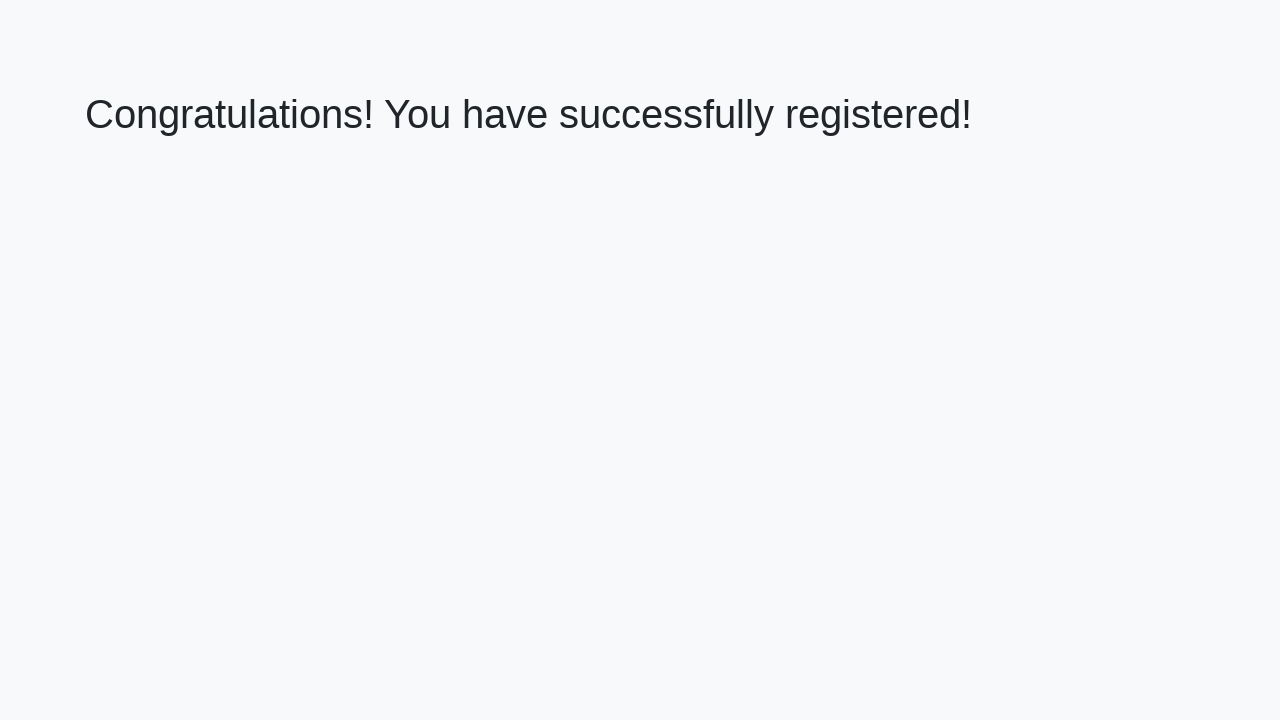

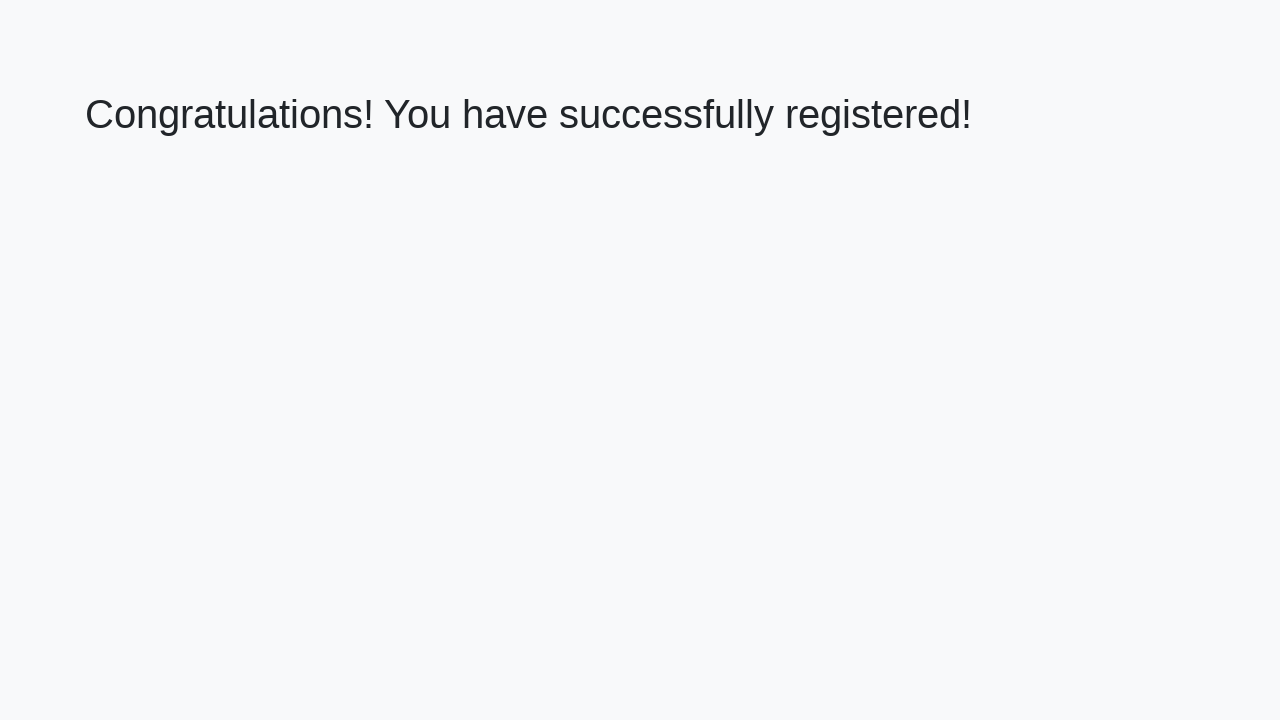